Tests JavaScript prompt alert handling by opening a JS prompt, entering text, and dismissing the alert

Starting URL: https://the-internet.herokuapp.com/javascript_alerts

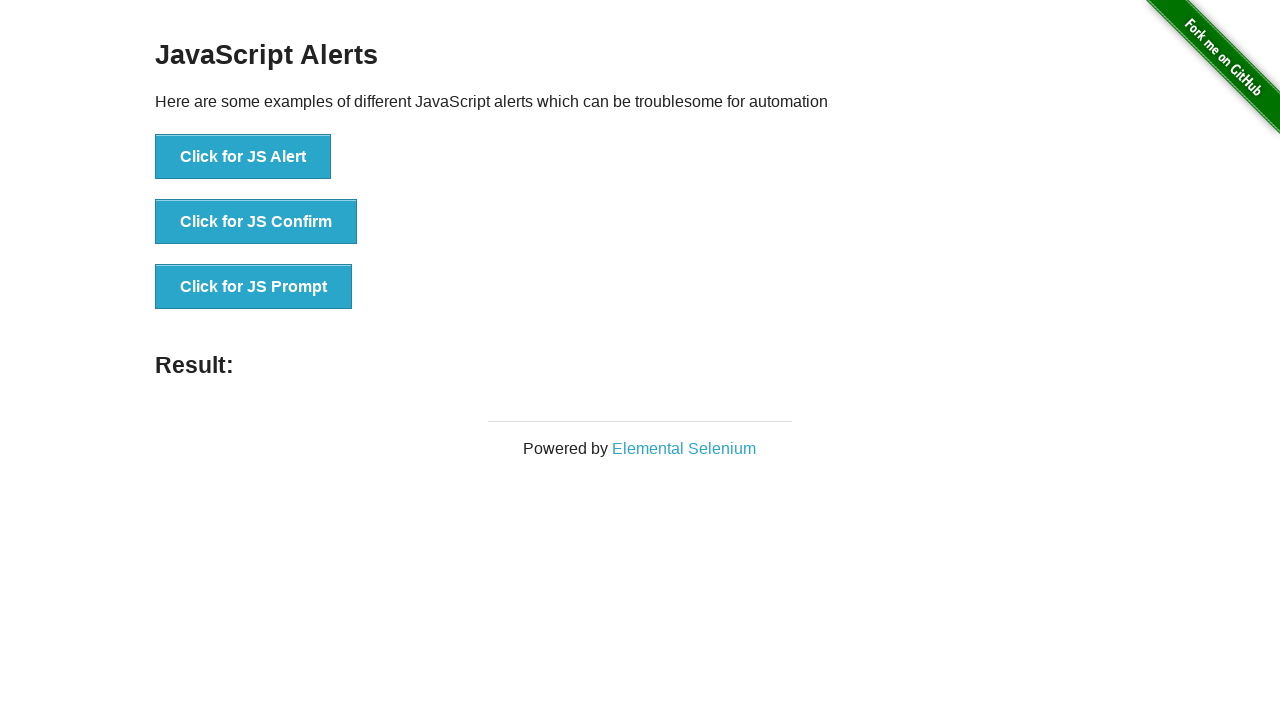

Set up dialog handler to dismiss prompts
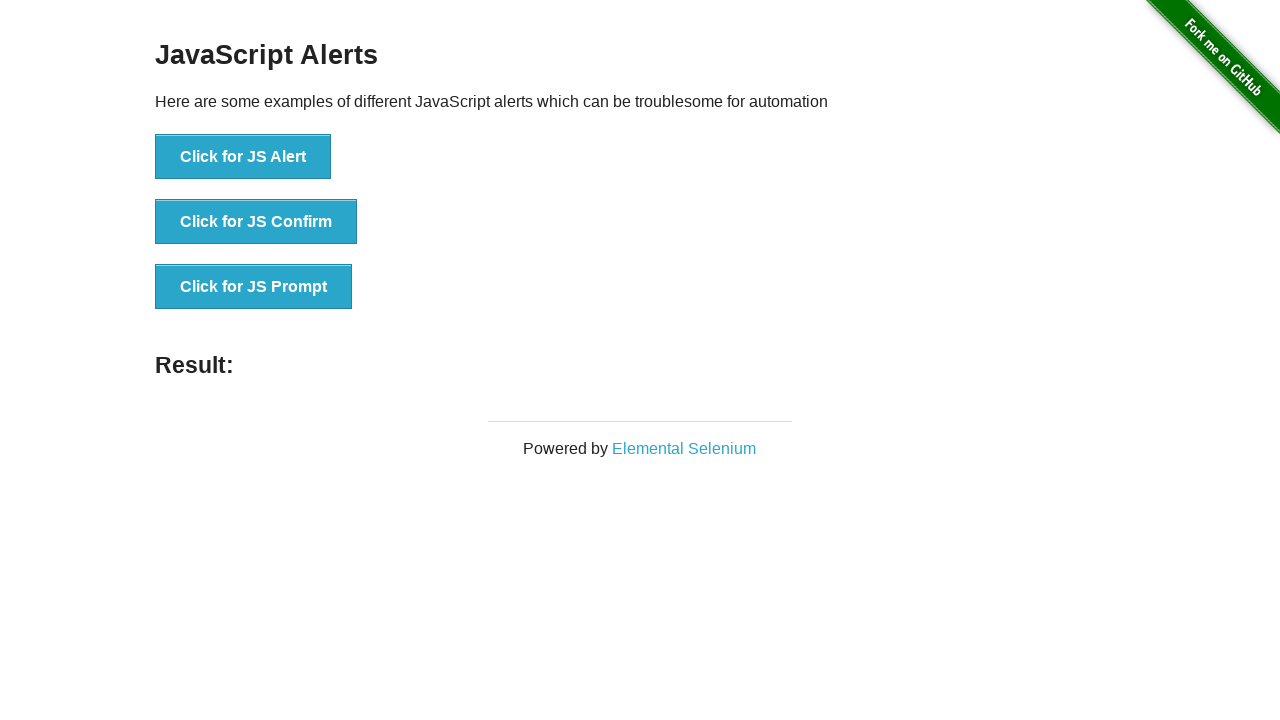

Clicked the JS prompt alert button at (254, 287) on xpath=//*[@id="content"]/div/ul/li[3]/button
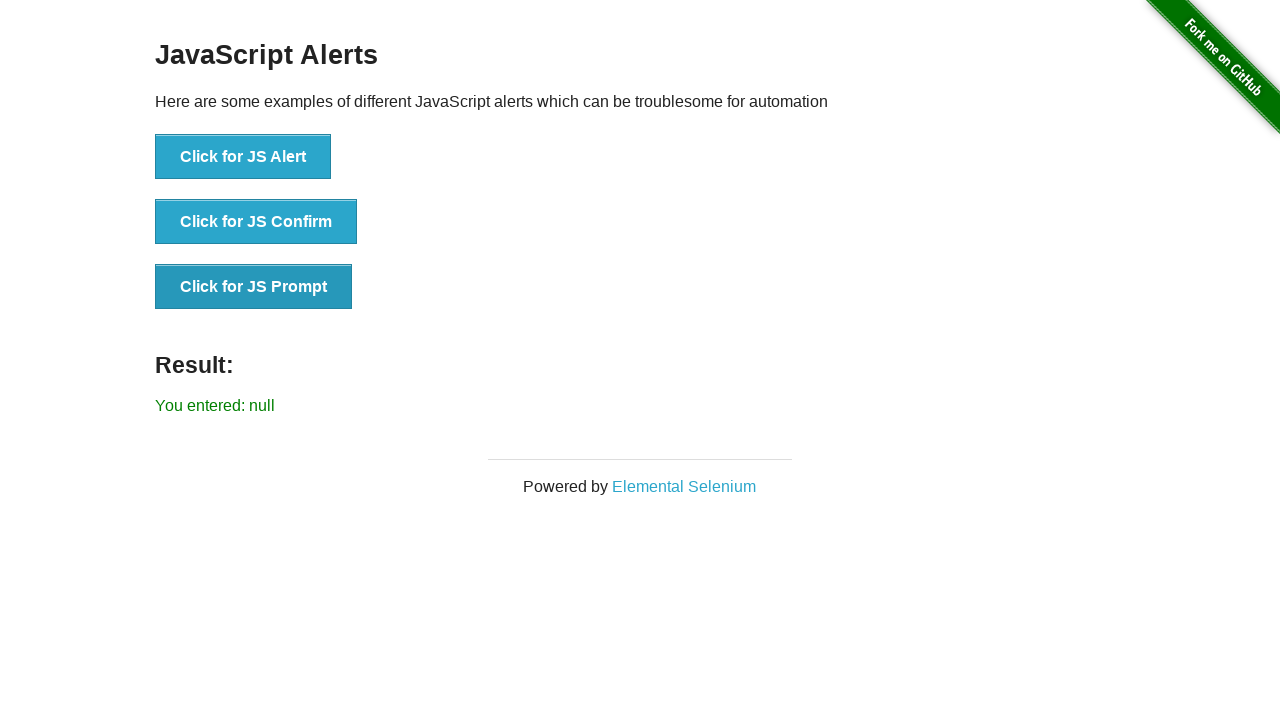

Result text appeared after dismissing the prompt
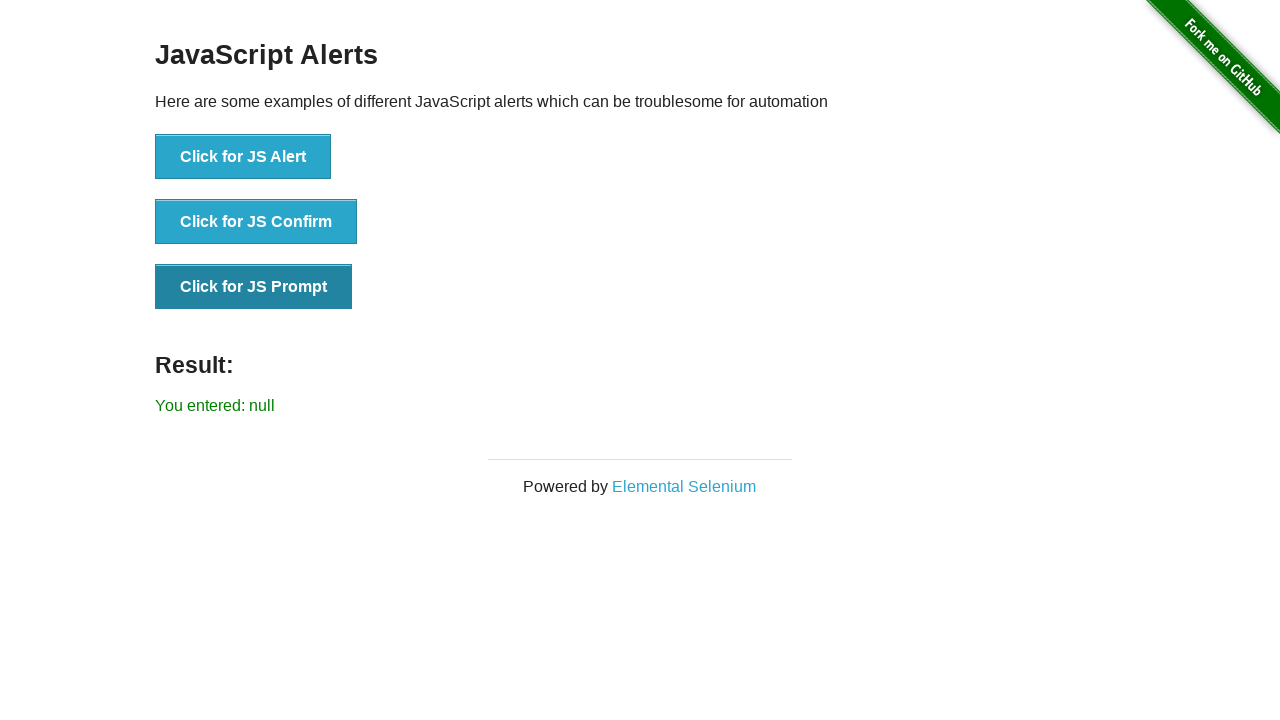

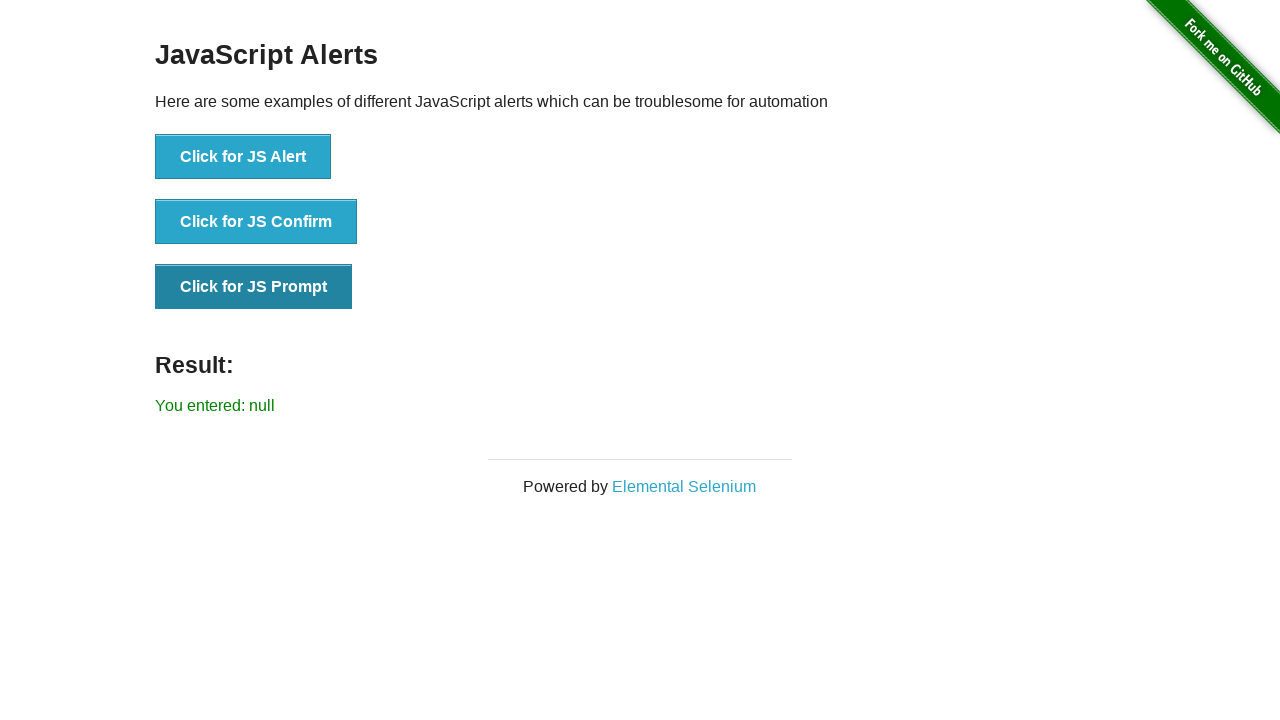